Tests the Catalog page by verifying the second cat image has the correct src attribute

Starting URL: https://cs1632.appspot.com/

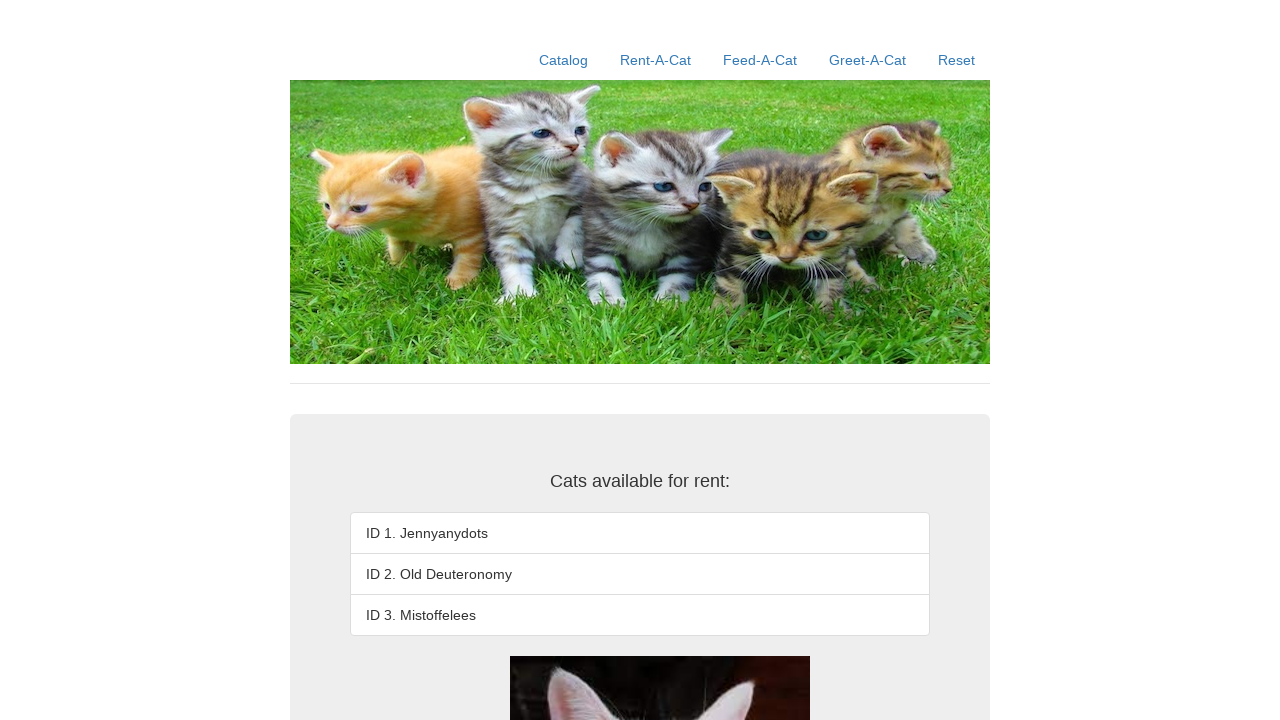

Clicked Catalog link at (564, 60) on text=Catalog
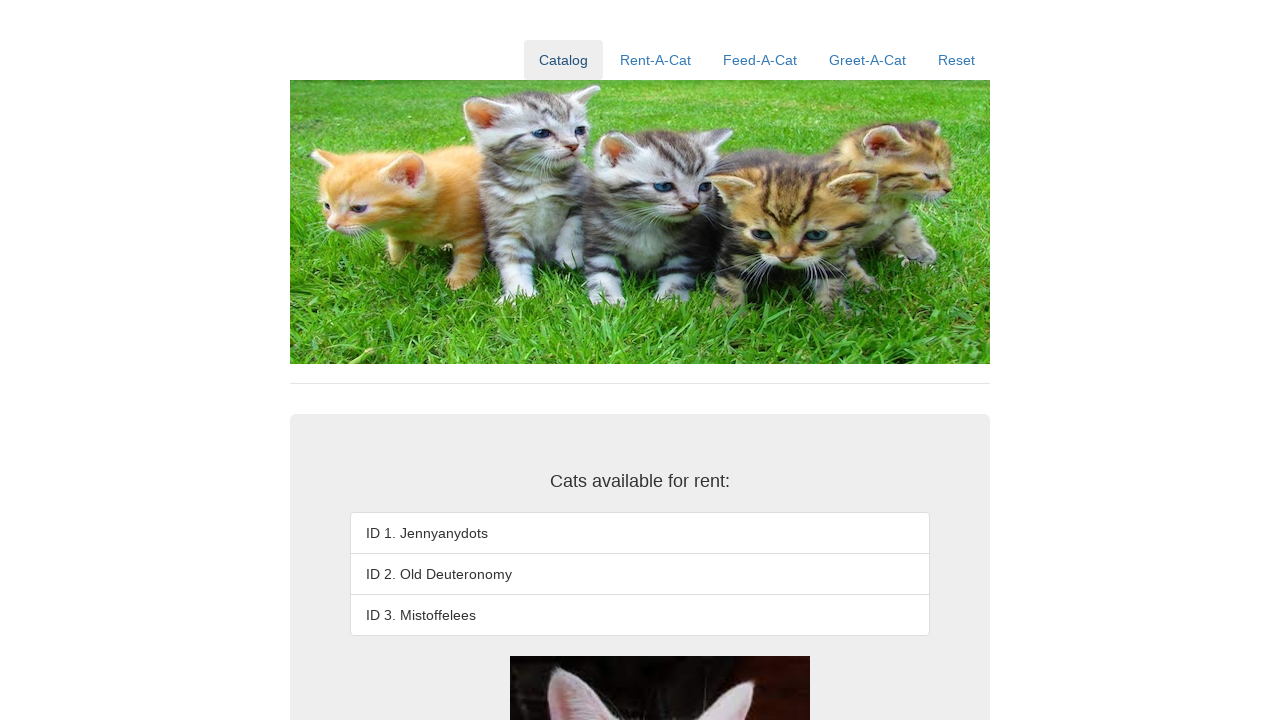

Waited for second cat image to load
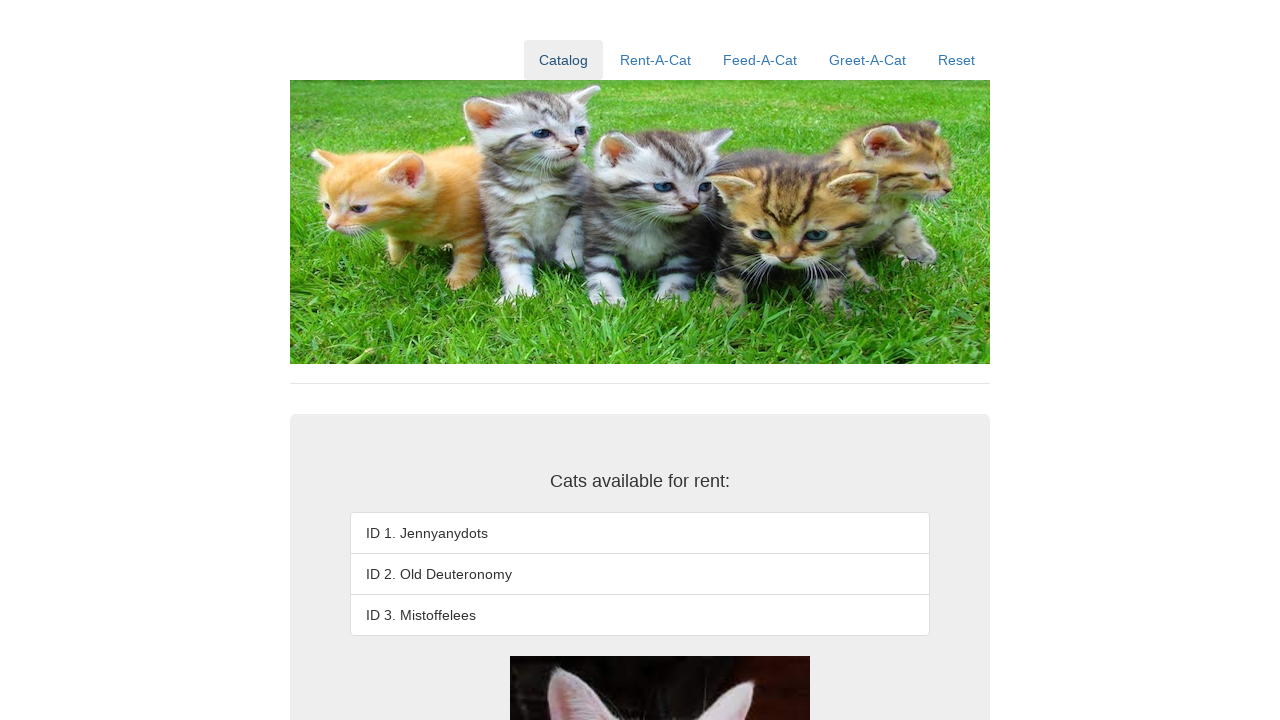

Retrieved src attribute from second cat image
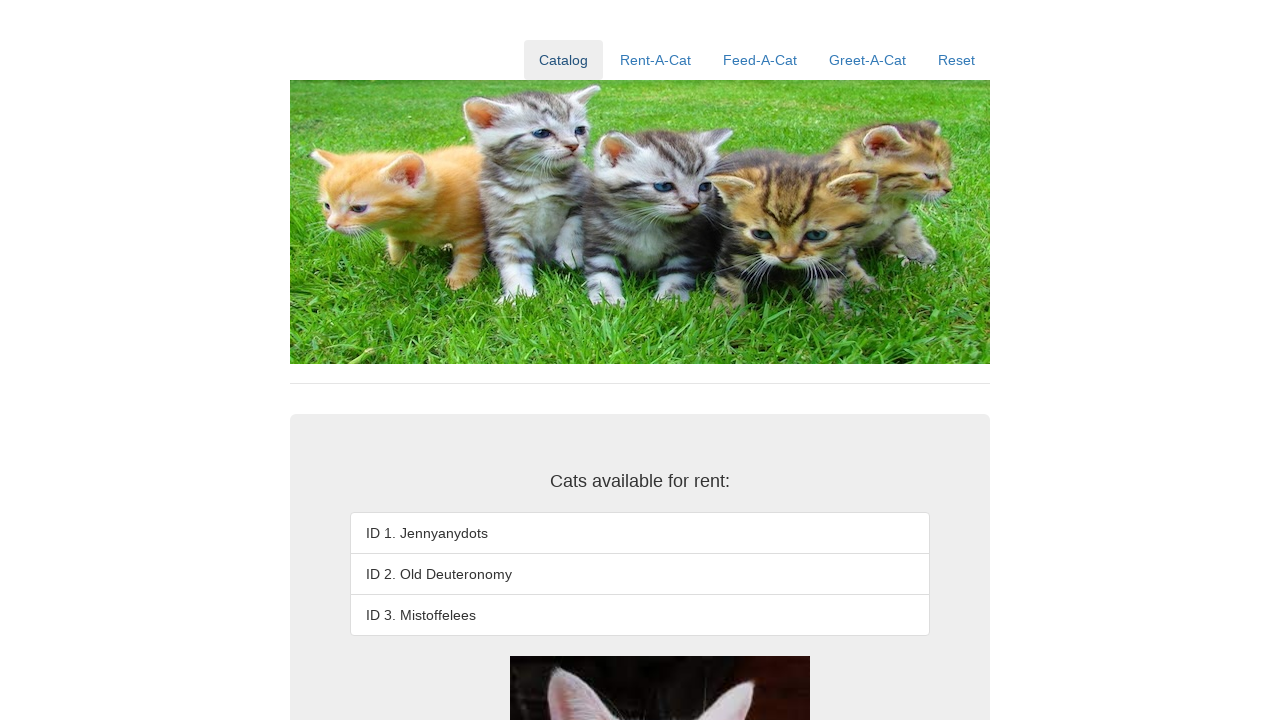

Verified second cat image src is '/images/cat2.jpg'
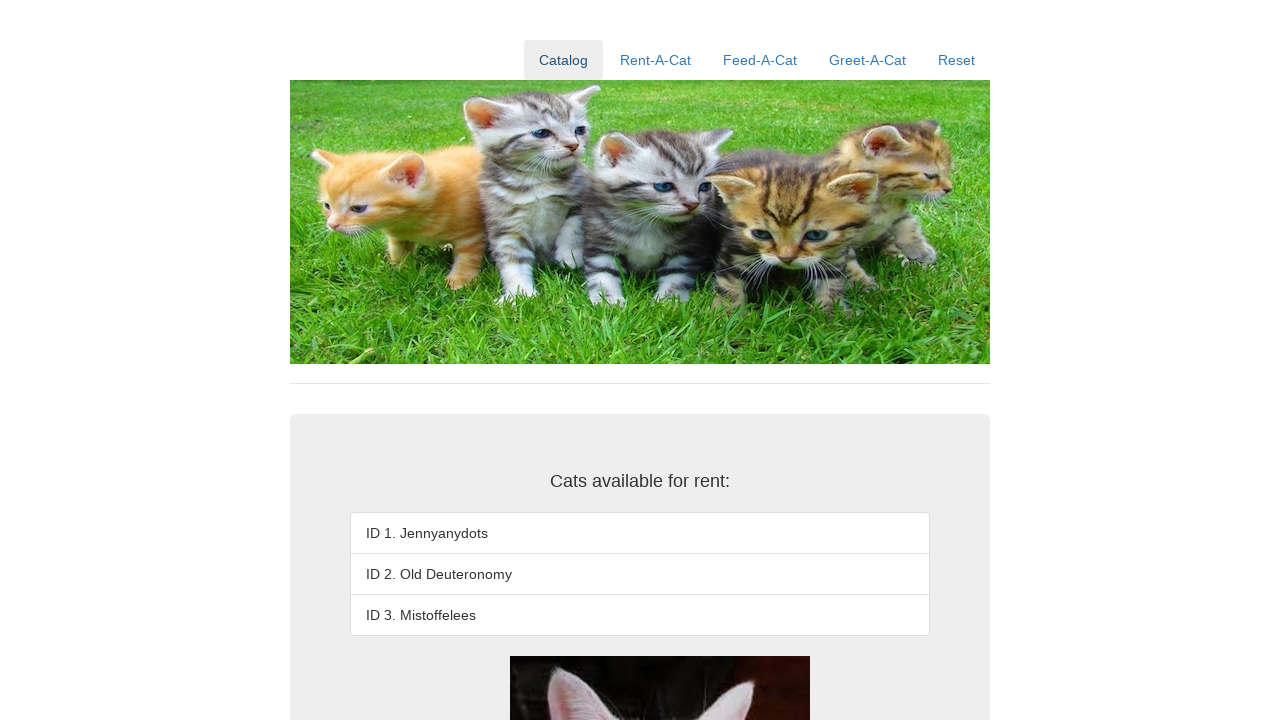

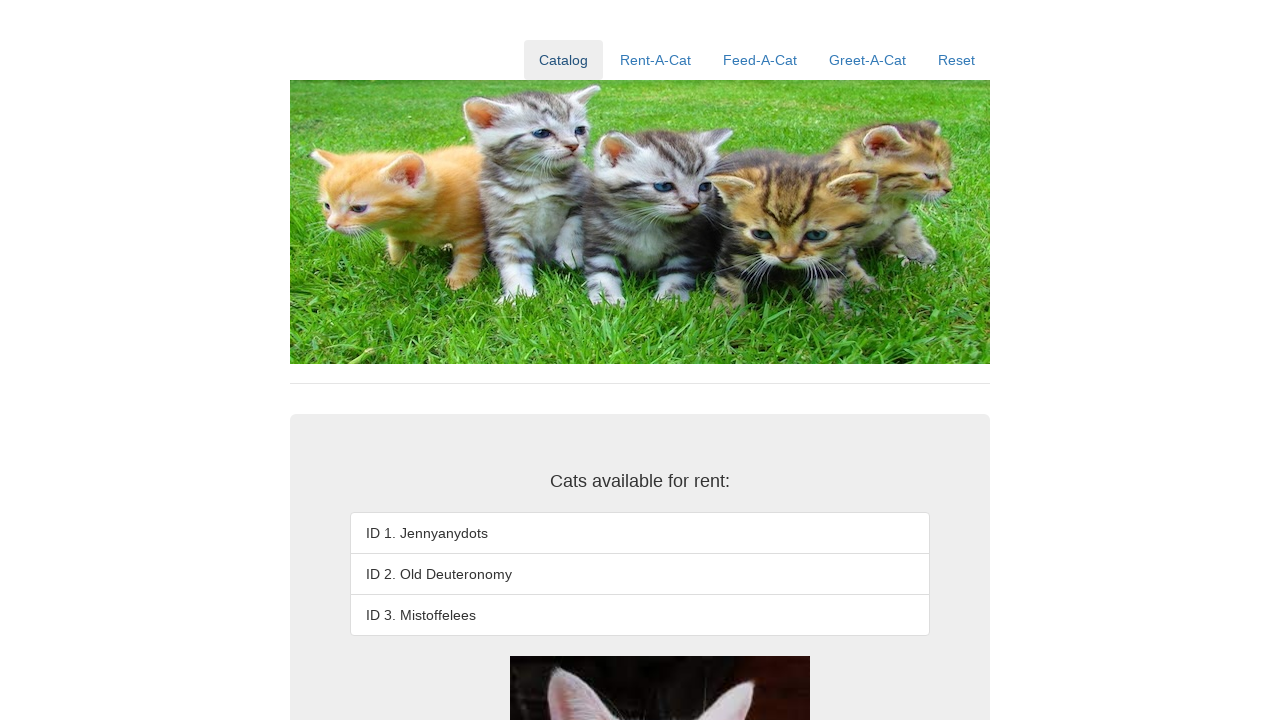